Tests that completed items are removed when clicking Clear completed button.

Starting URL: https://demo.playwright.dev/todomvc

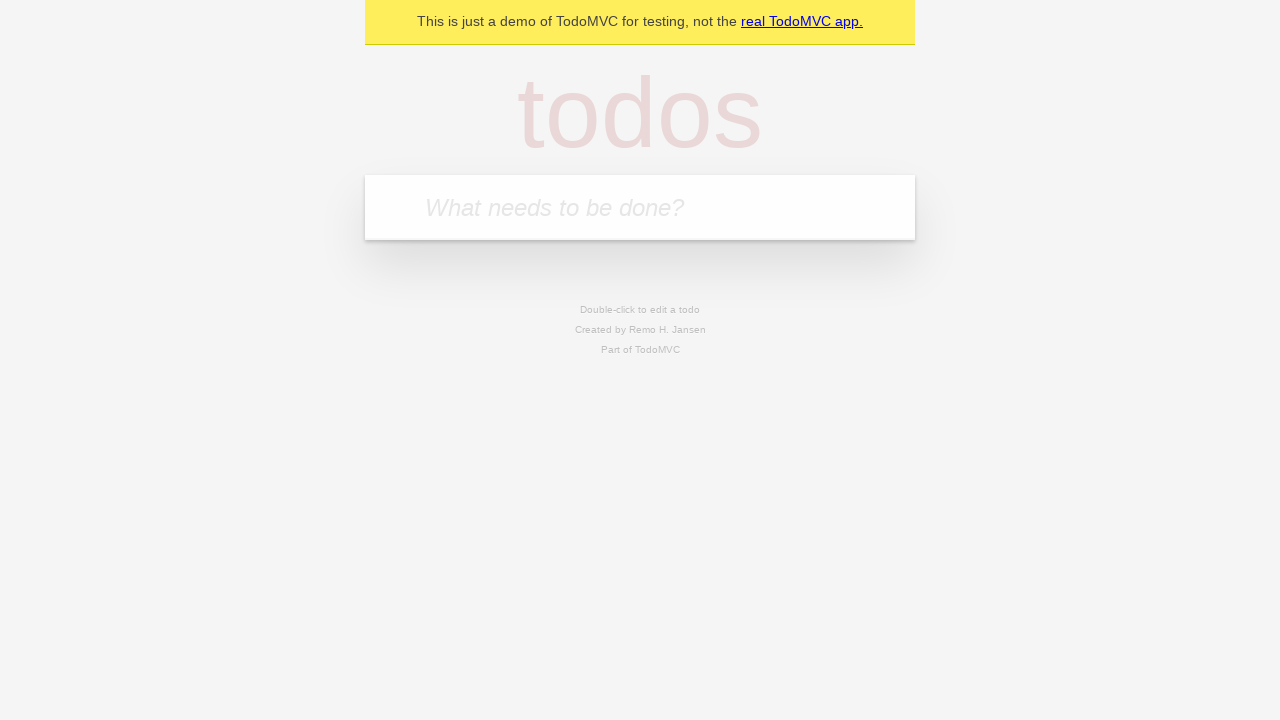

Filled todo input with 'buy some cheese' on internal:attr=[placeholder="What needs to be done?"i]
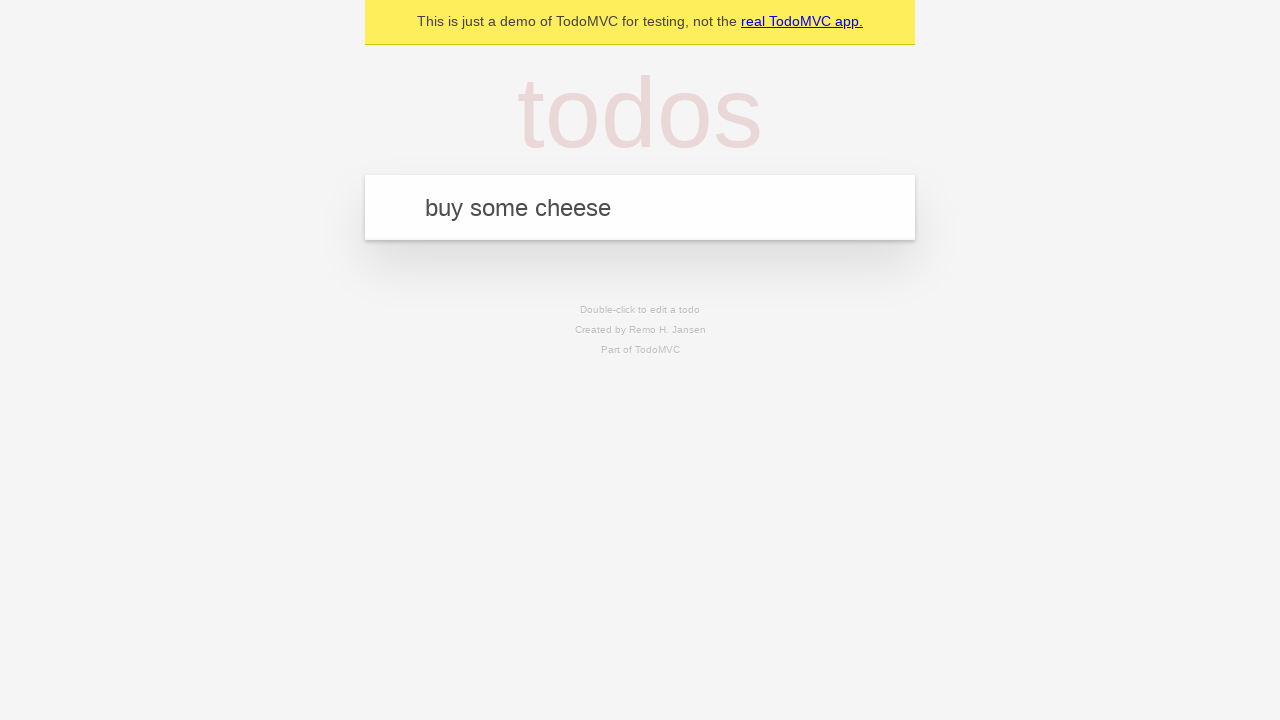

Pressed Enter to create first todo item on internal:attr=[placeholder="What needs to be done?"i]
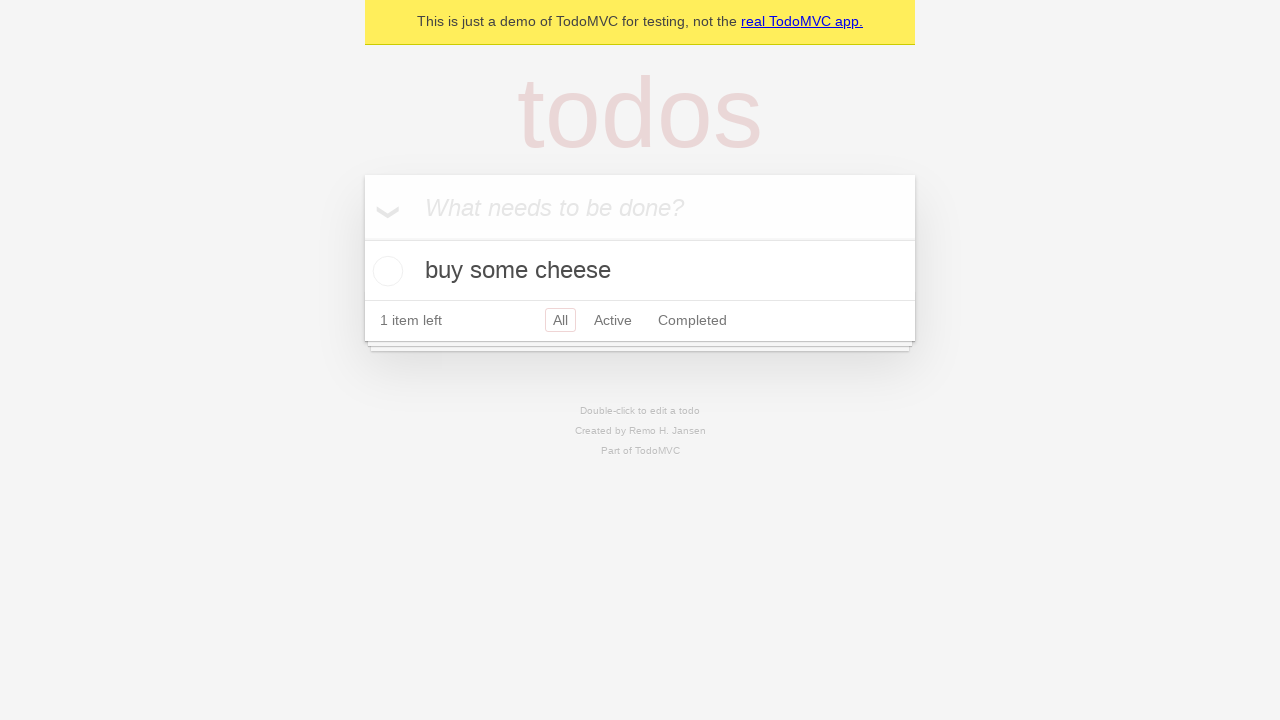

Filled todo input with 'feed the cat' on internal:attr=[placeholder="What needs to be done?"i]
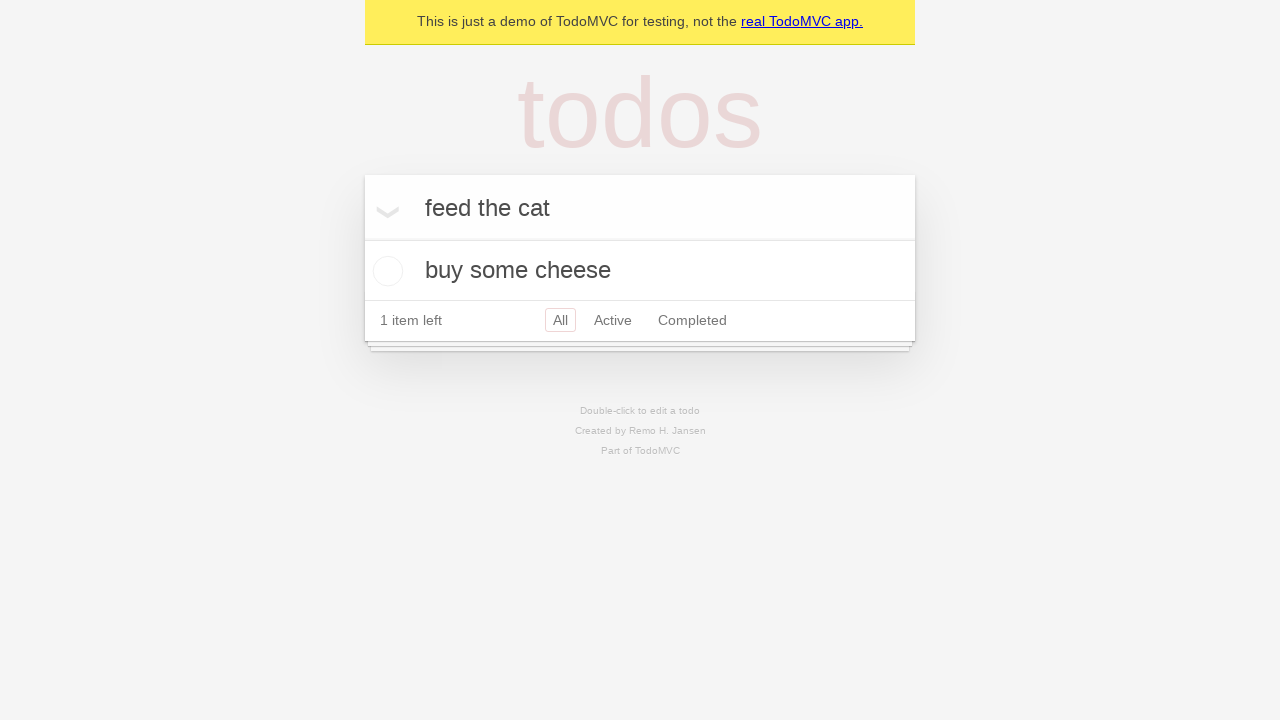

Pressed Enter to create second todo item on internal:attr=[placeholder="What needs to be done?"i]
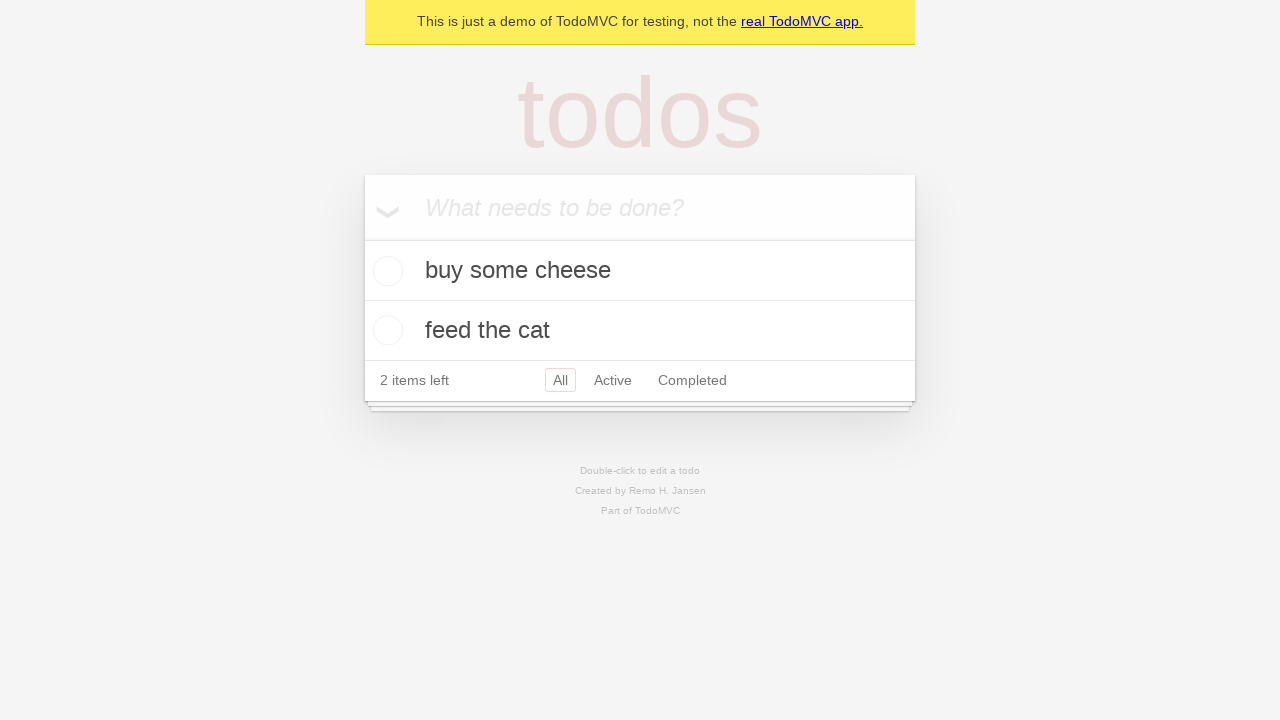

Filled todo input with 'book a doctors appointment' on internal:attr=[placeholder="What needs to be done?"i]
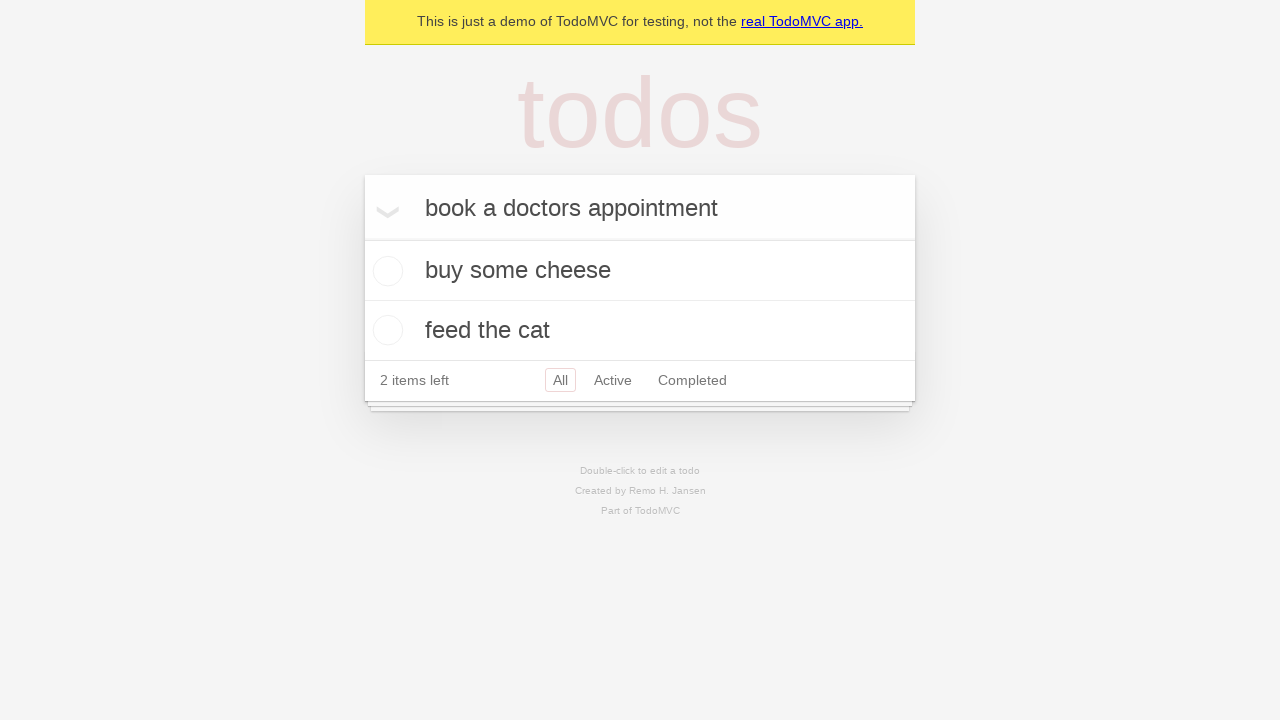

Pressed Enter to create third todo item on internal:attr=[placeholder="What needs to be done?"i]
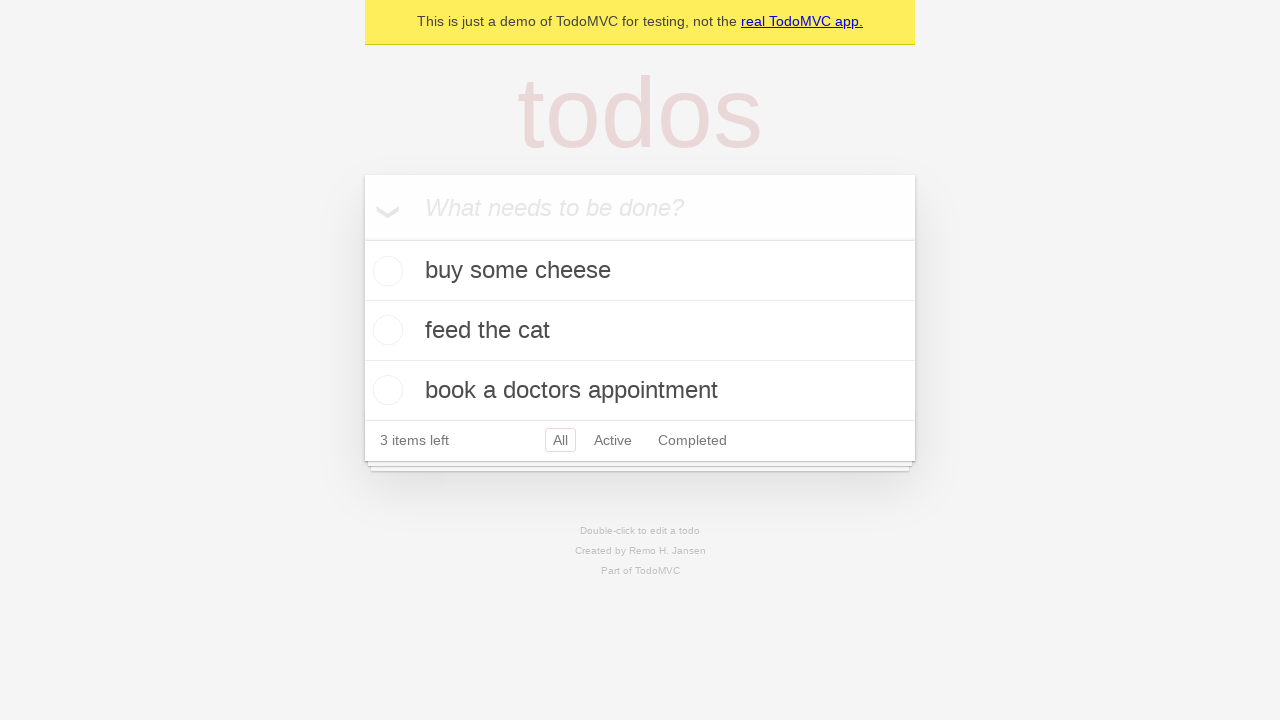

Checked the second todo item checkbox at (385, 330) on internal:testid=[data-testid="todo-item"s] >> nth=1 >> internal:role=checkbox
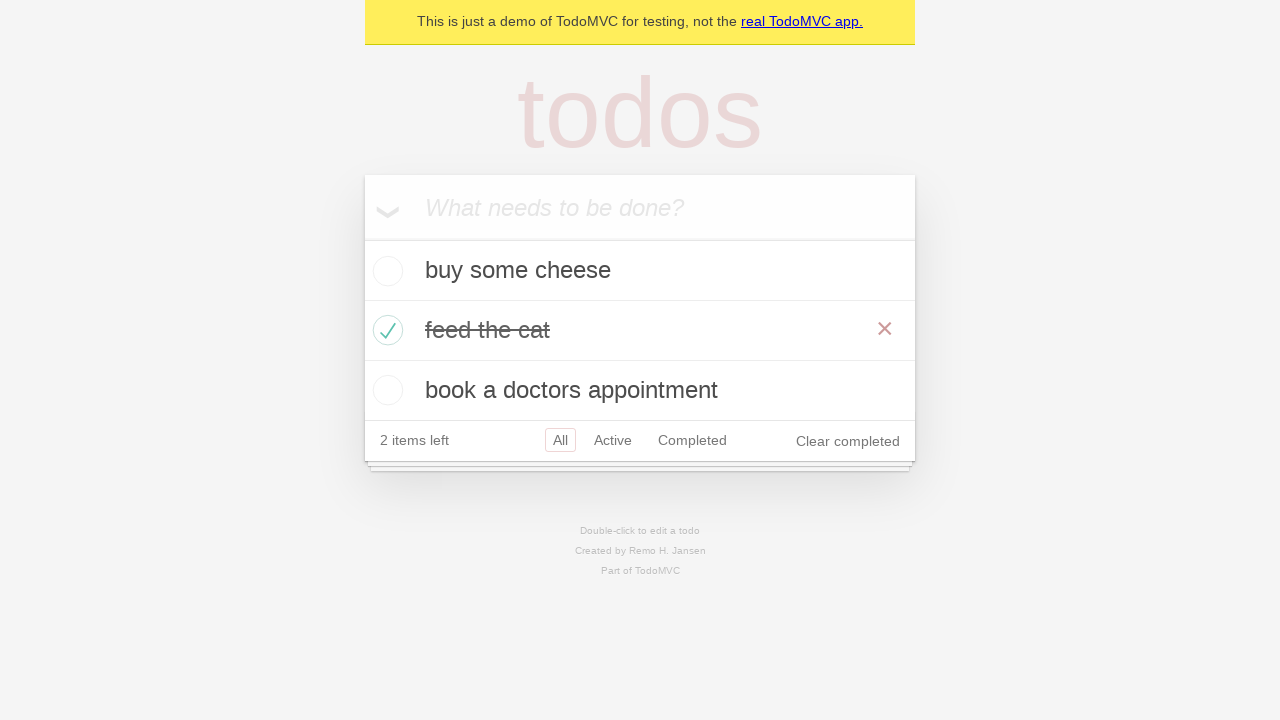

Clicked 'Clear completed' button to remove completed todo items at (848, 441) on internal:role=button[name="Clear completed"i]
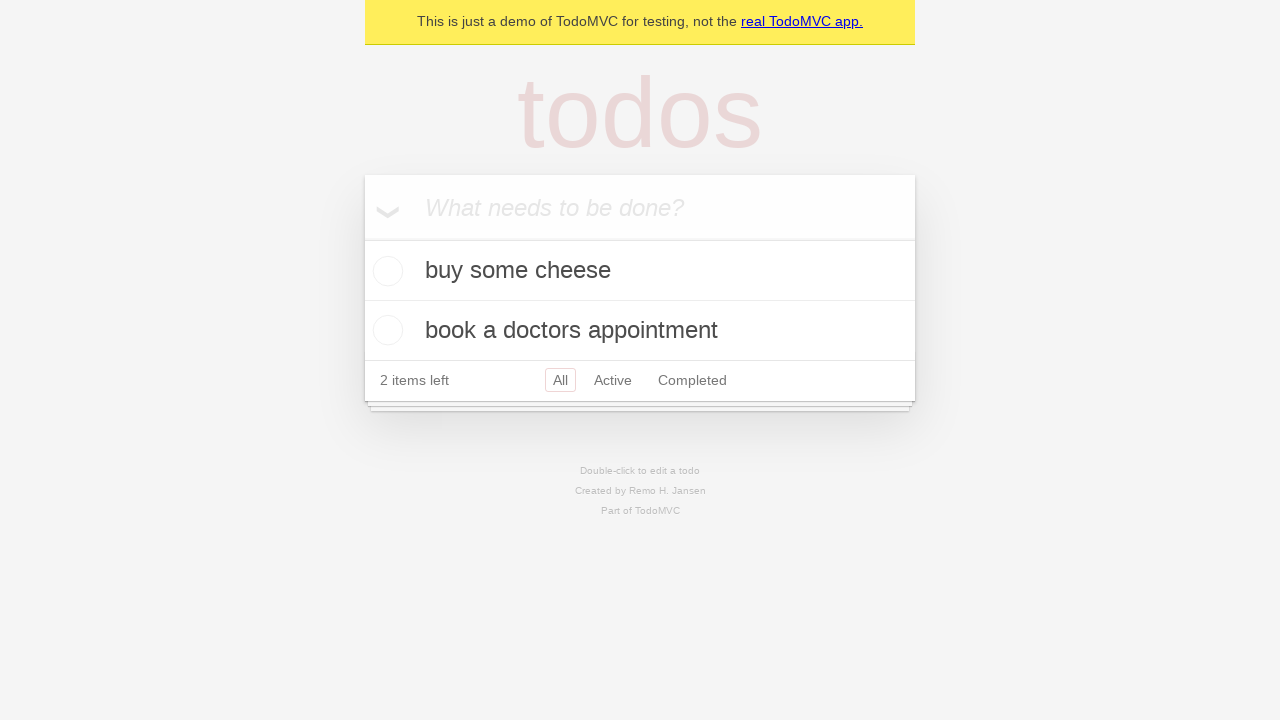

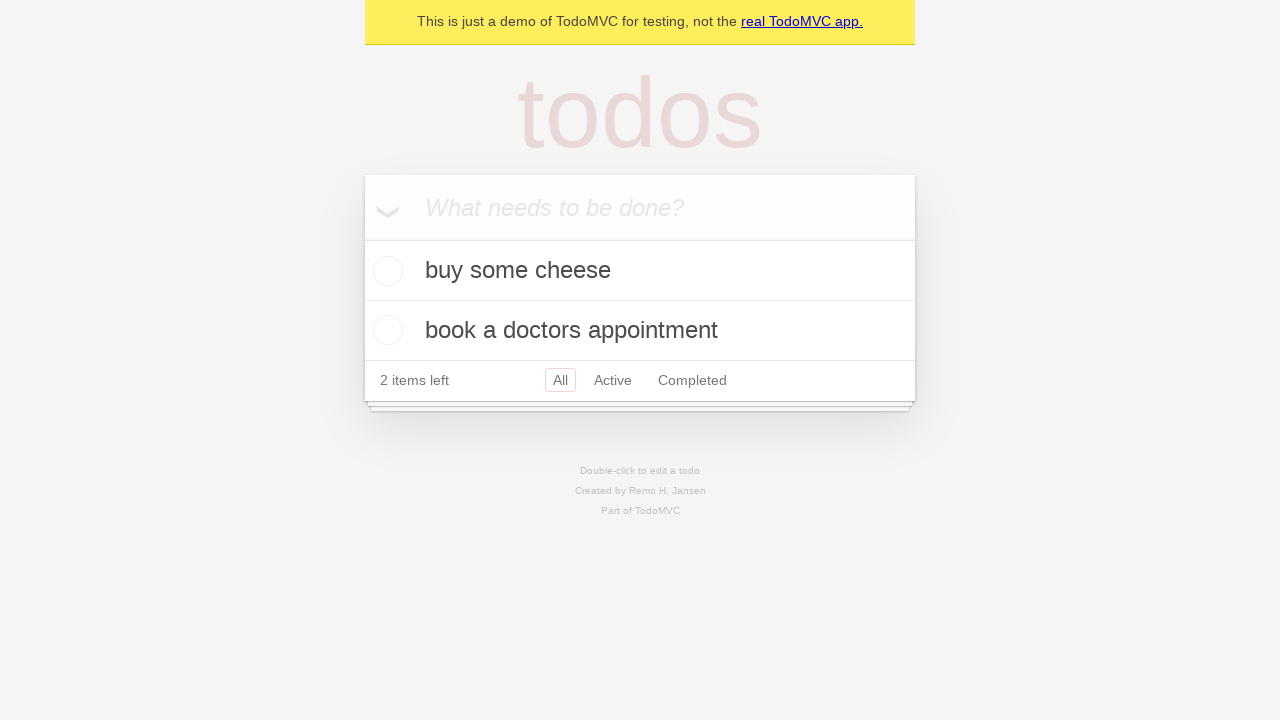